Tests JavaScript alert handling including accepting alerts, dismissing alerts, and typing text into prompt dialogs

Starting URL: http://the-internet.herokuapp.com/javascript_alerts

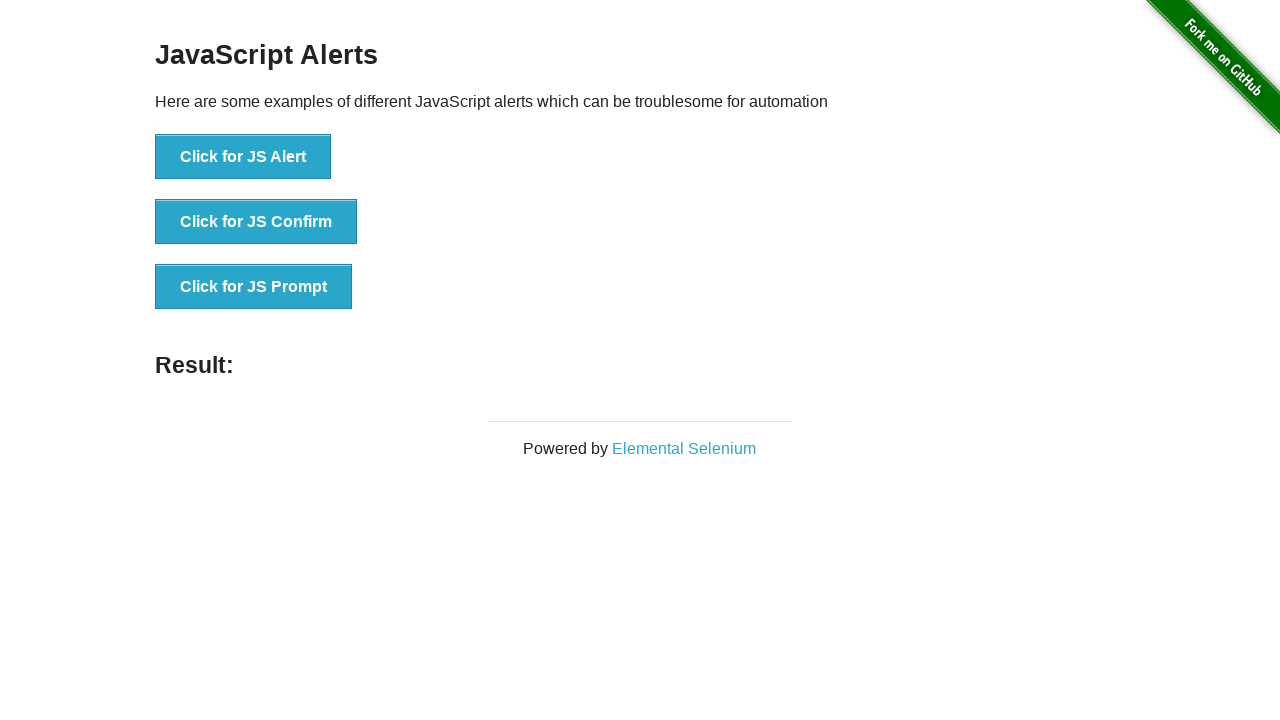

Clicked first button to trigger JS Alert at (243, 157) on (//button)[1]
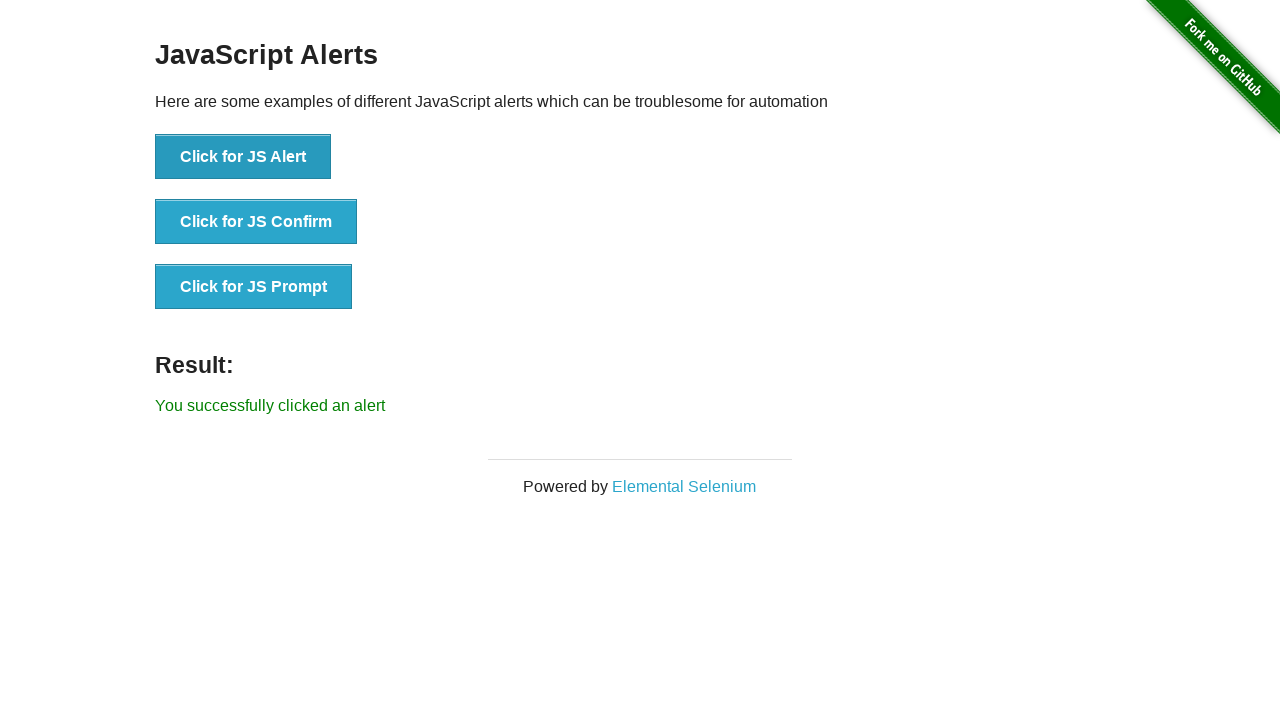

Set up dialog handler to accept alerts and clicked first button at (243, 157) on (//button)[1]
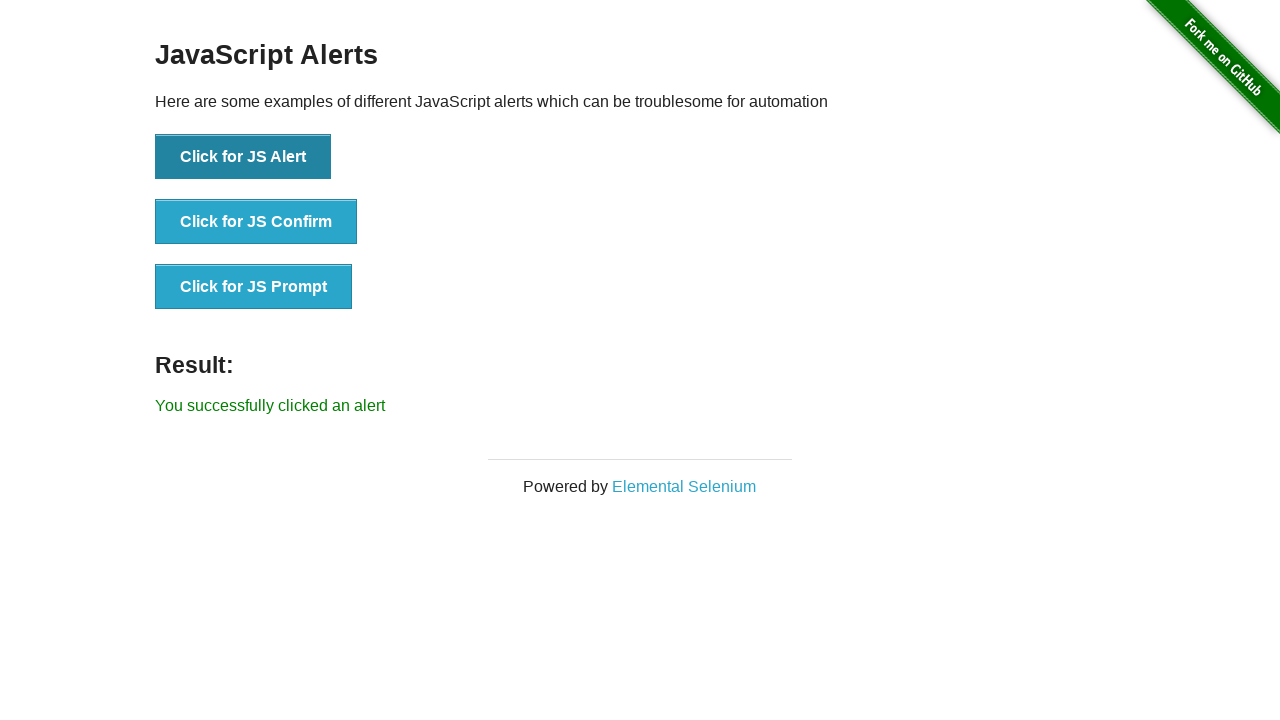

Set up dialog handler to dismiss and clicked second button to trigger confirm dialog at (256, 222) on (//button)[2]
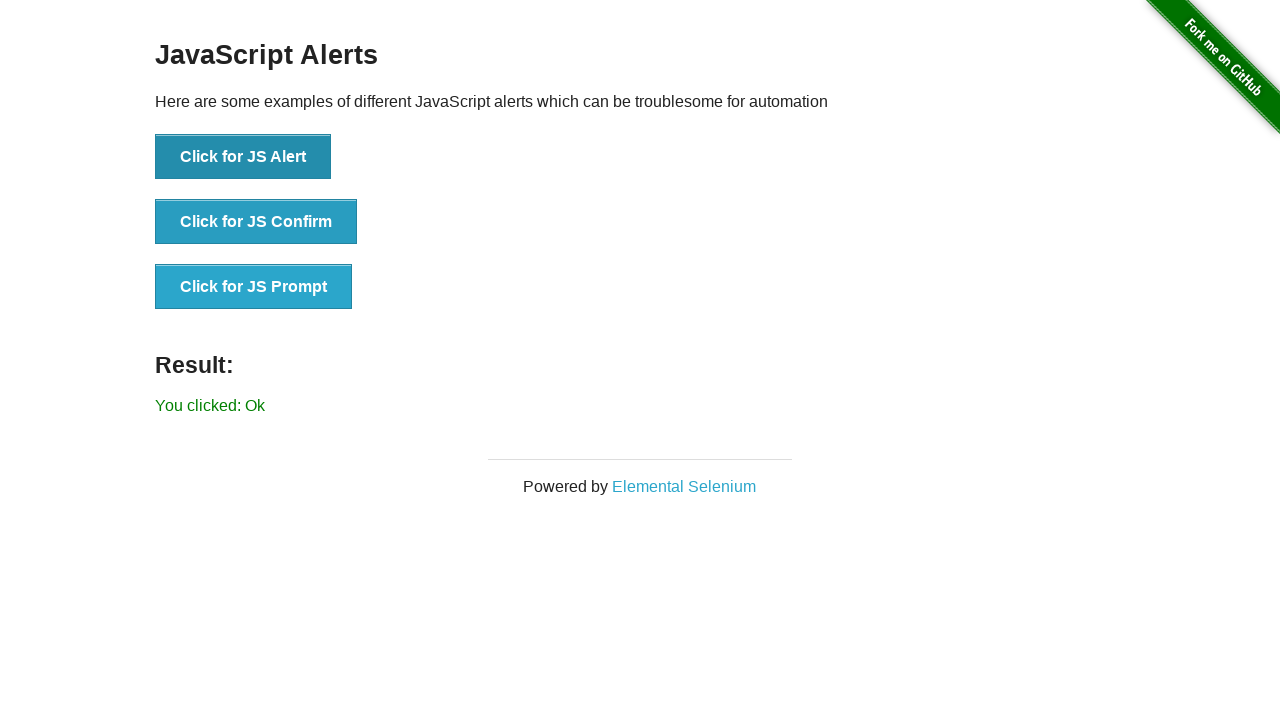

Set up dialog handler to accept prompt with text 'oooooooh' and clicked third button at (254, 287) on (//button)[3]
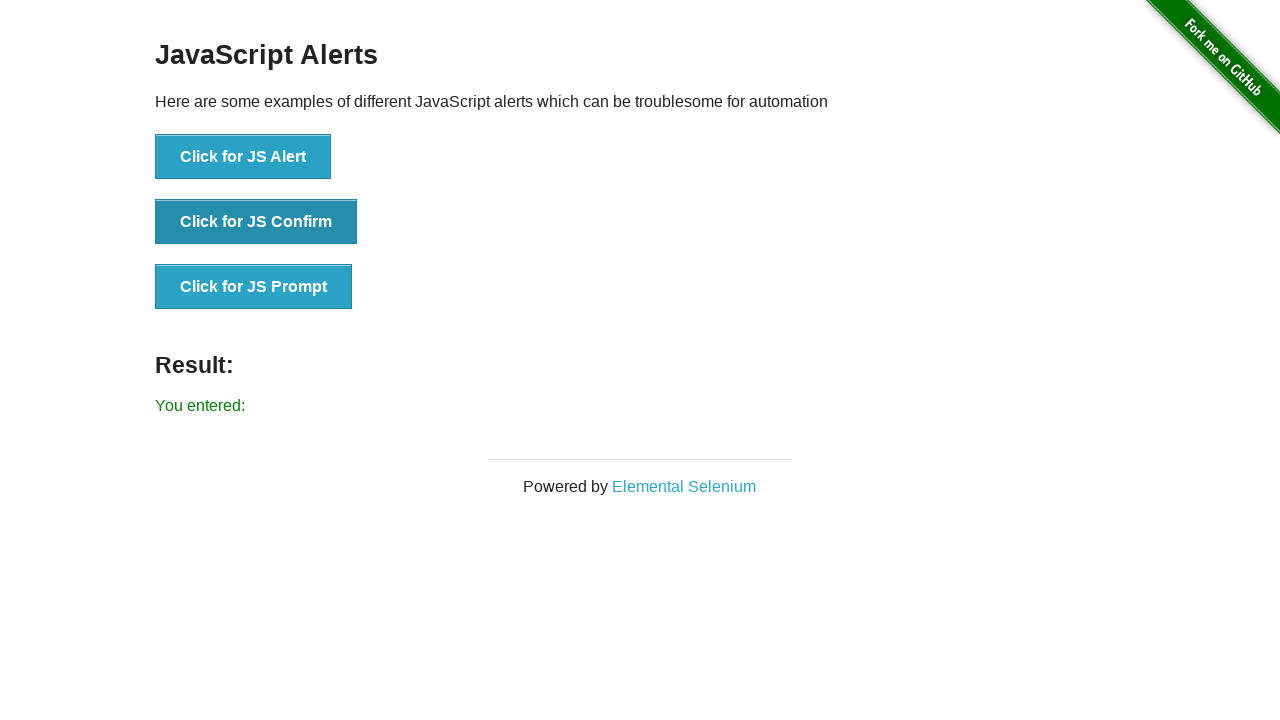

Result text element loaded and verified
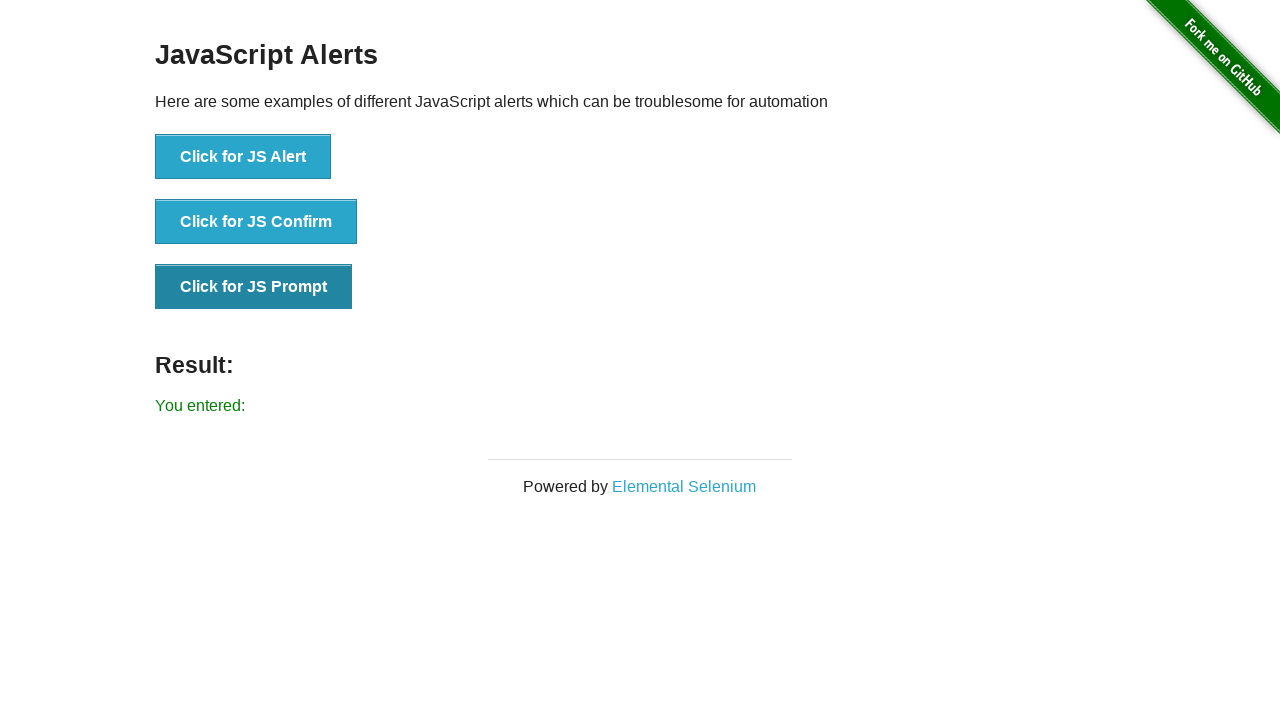

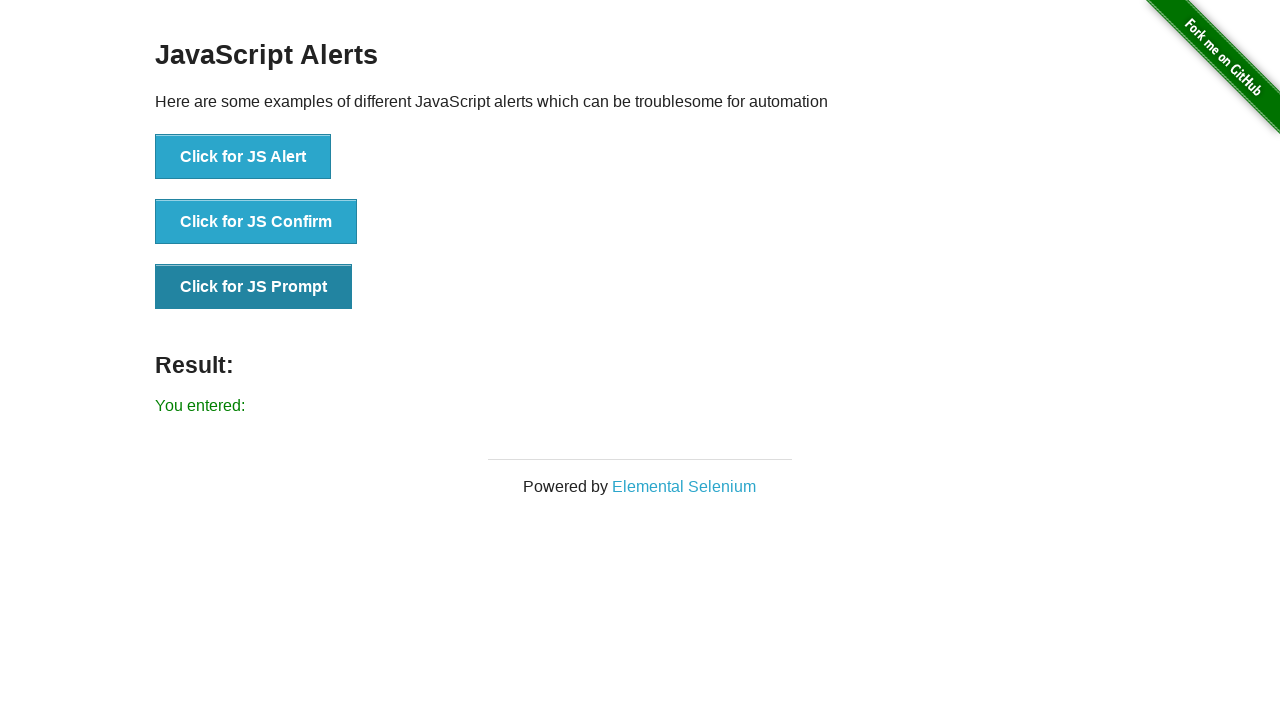